Tests that the "people" radio button is selected by default on a math quiz page, and verifies the "robots" radio button is not selected.

Starting URL: http://suninjuly.github.io/math.html

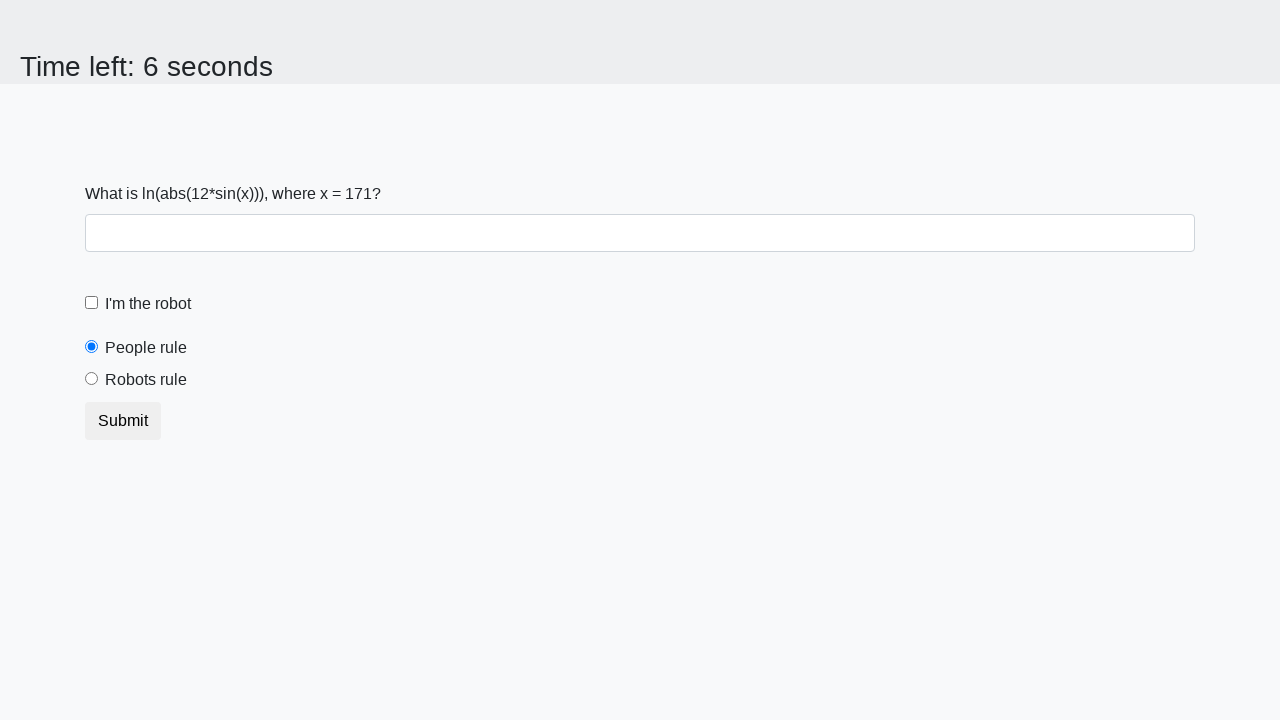

Navigated to math quiz page
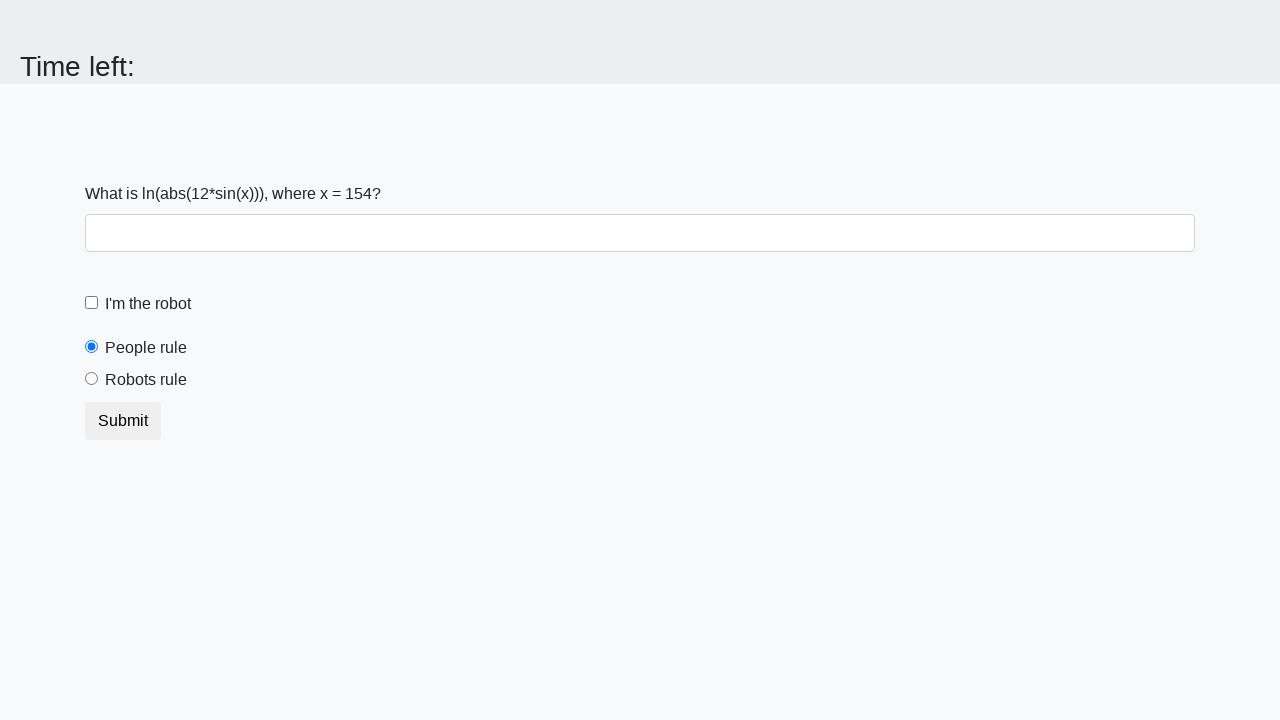

Located the people radio button
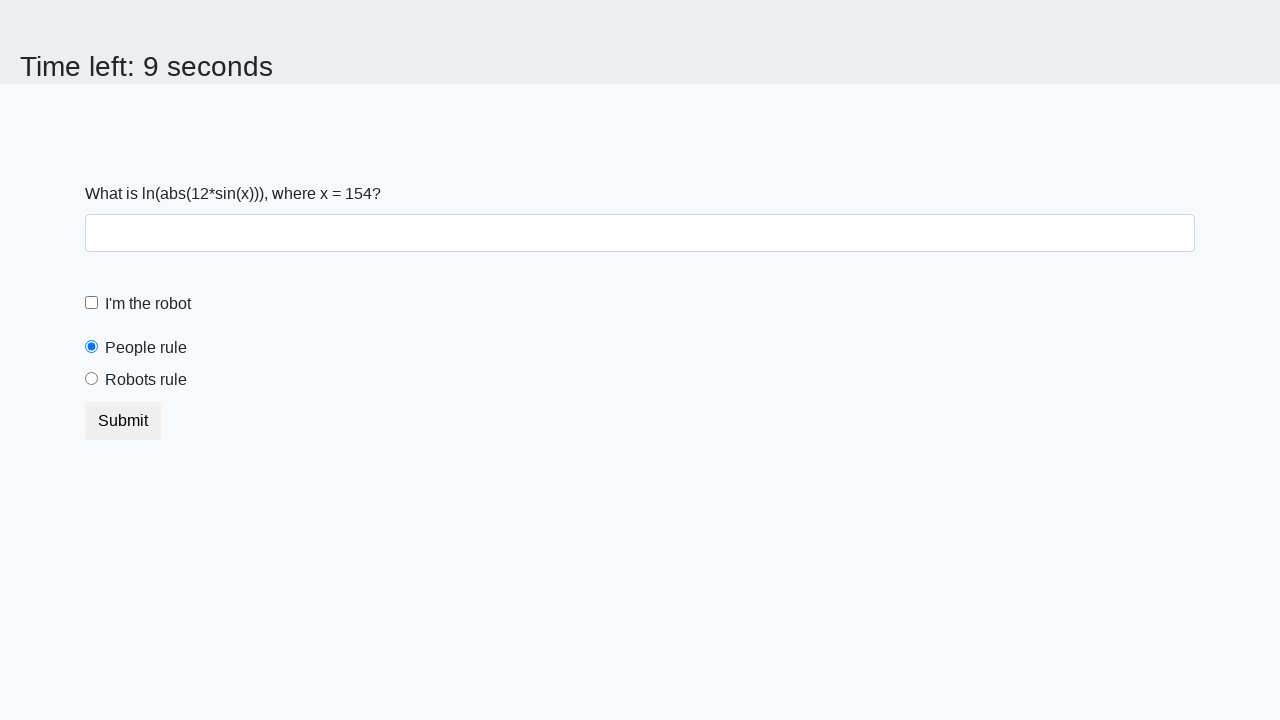

Retrieved checked attribute from people radio button
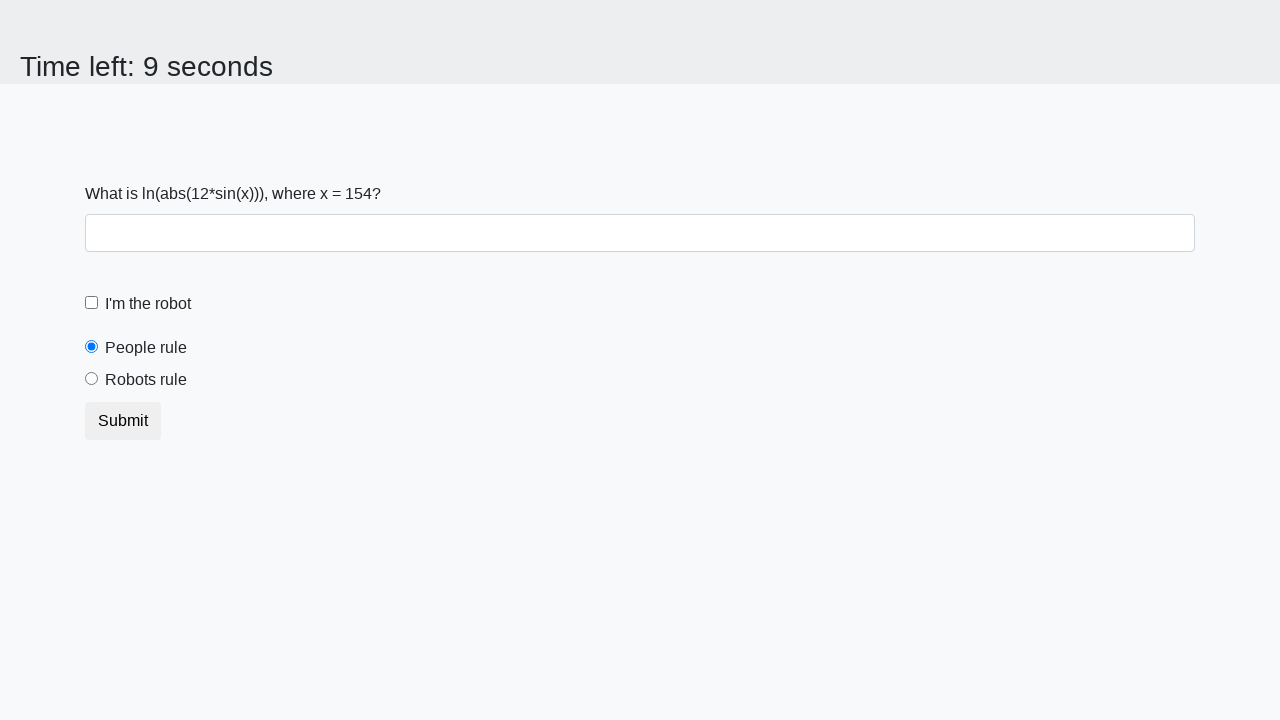

Verified people radio button is selected by default
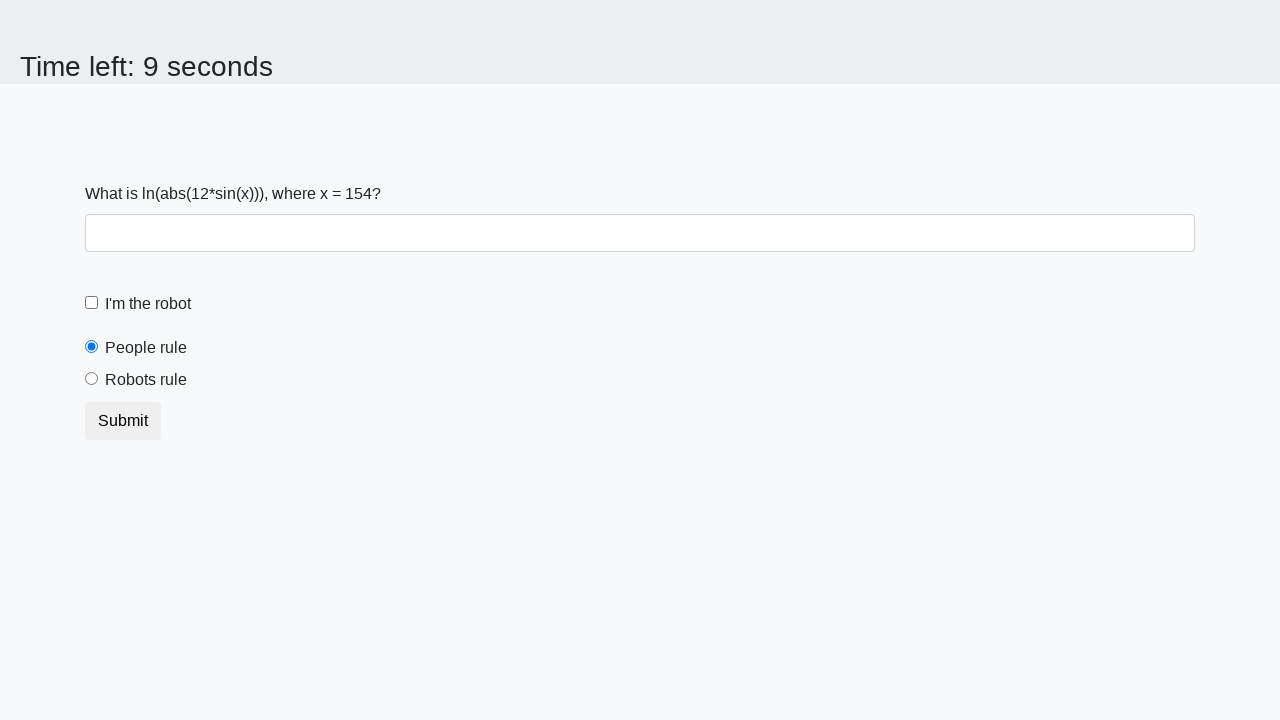

Located the robots radio button
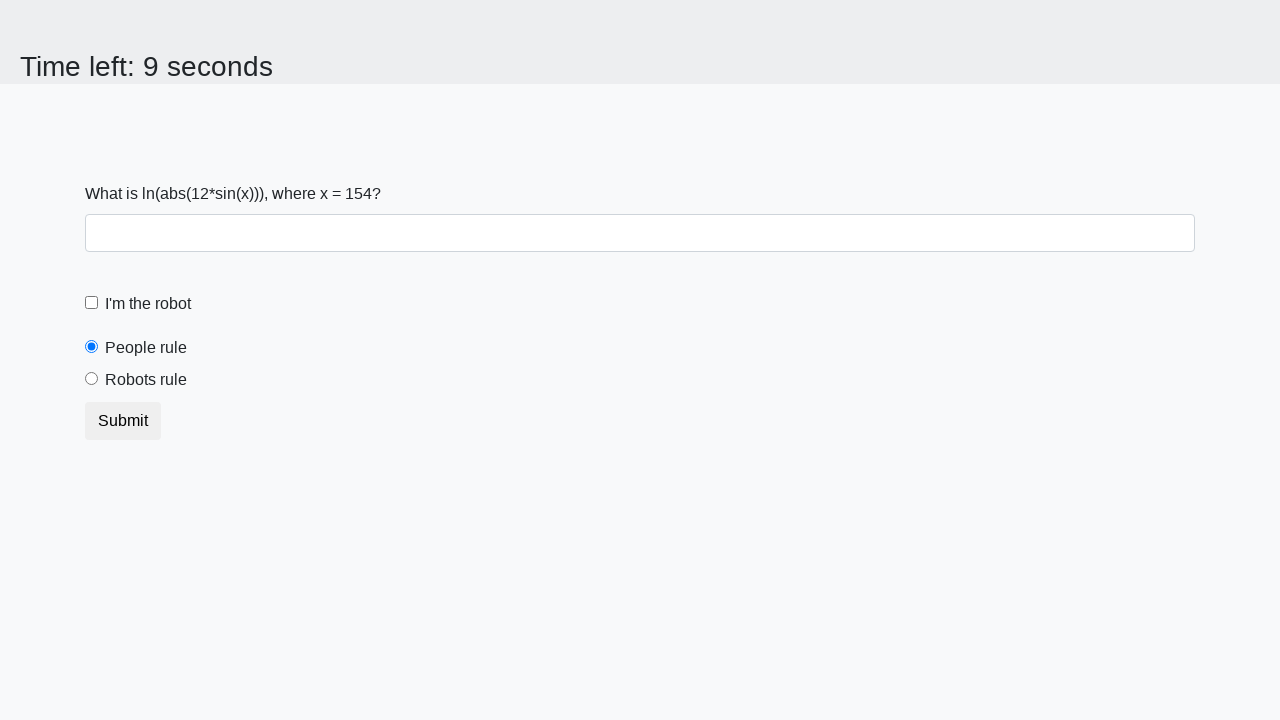

Retrieved checked attribute from robots radio button
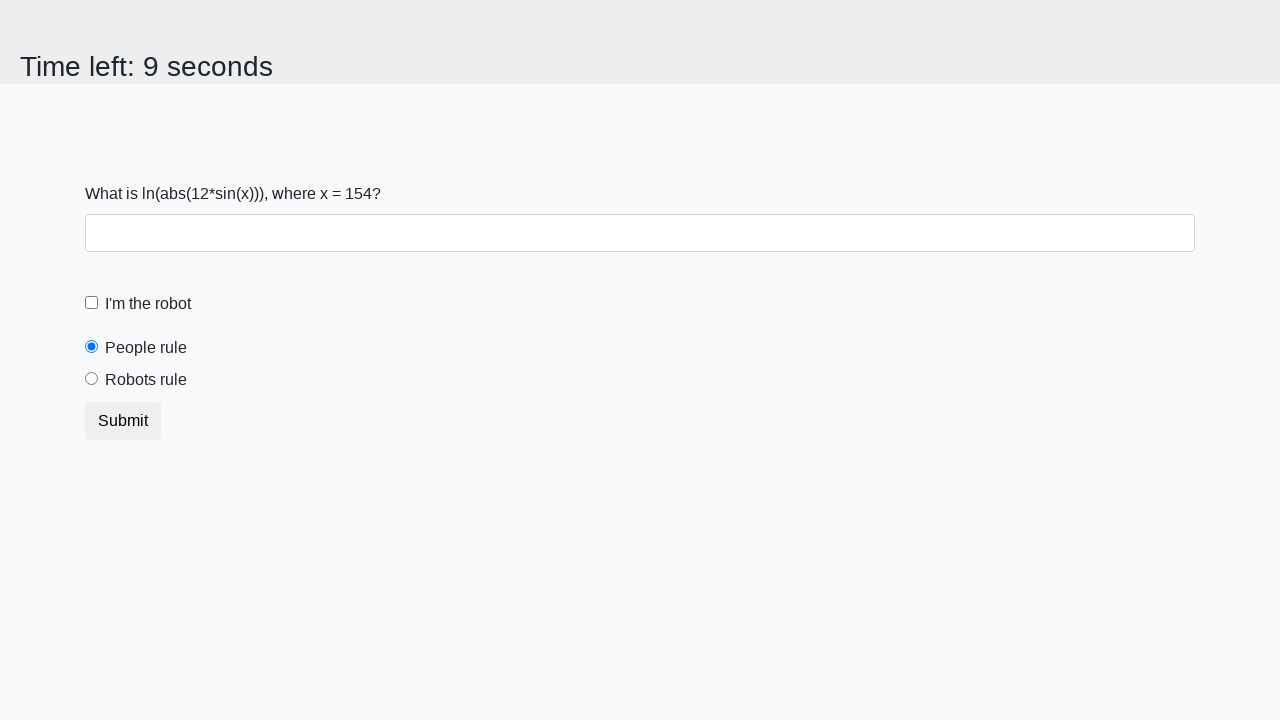

Verified robots radio button is not selected
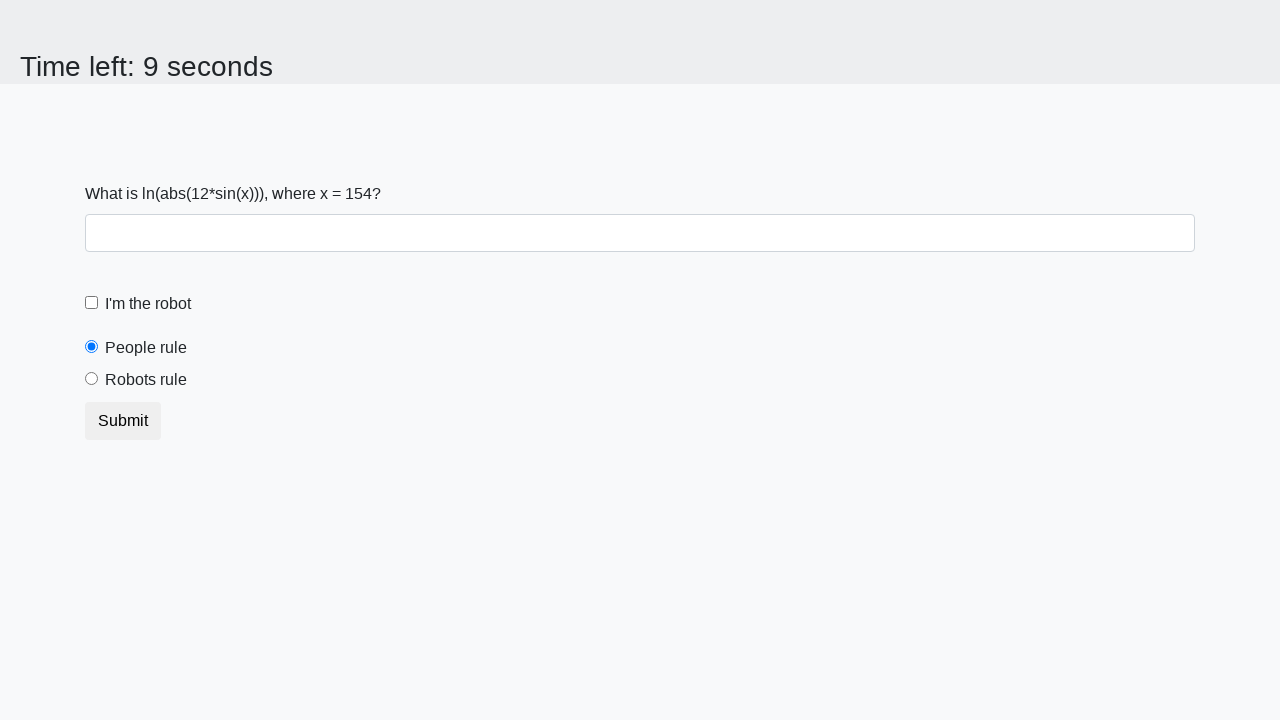

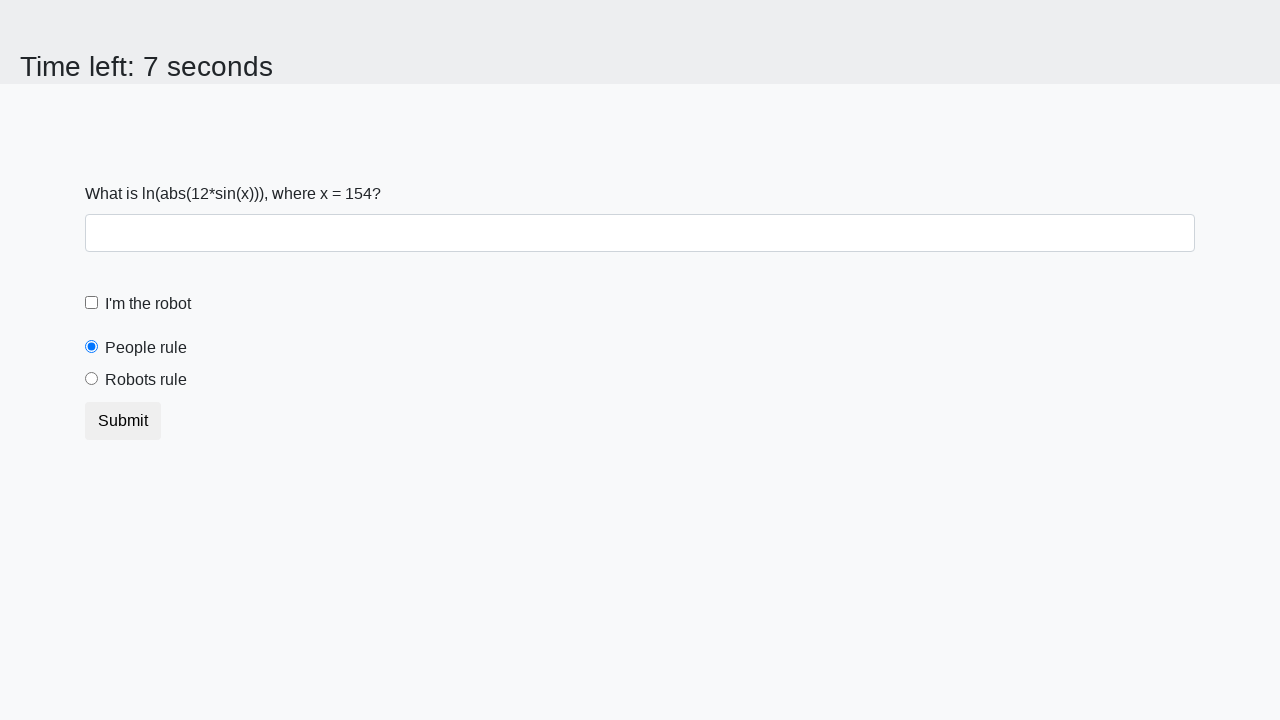